Tests enabling and disabling the input field by clicking the Enable/Disable buttons and verifying the input field state changes accordingly.

Starting URL: https://the-internet.herokuapp.com/dynamic_controls

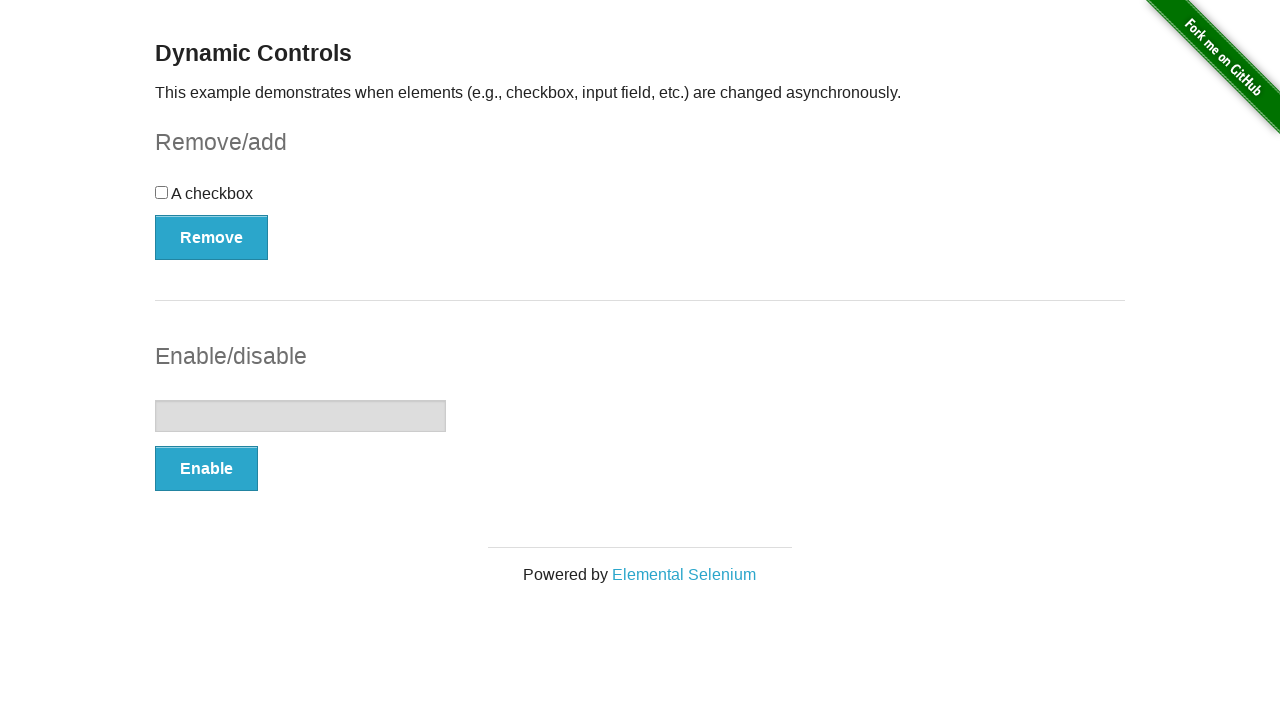

Verified input field is initially disabled
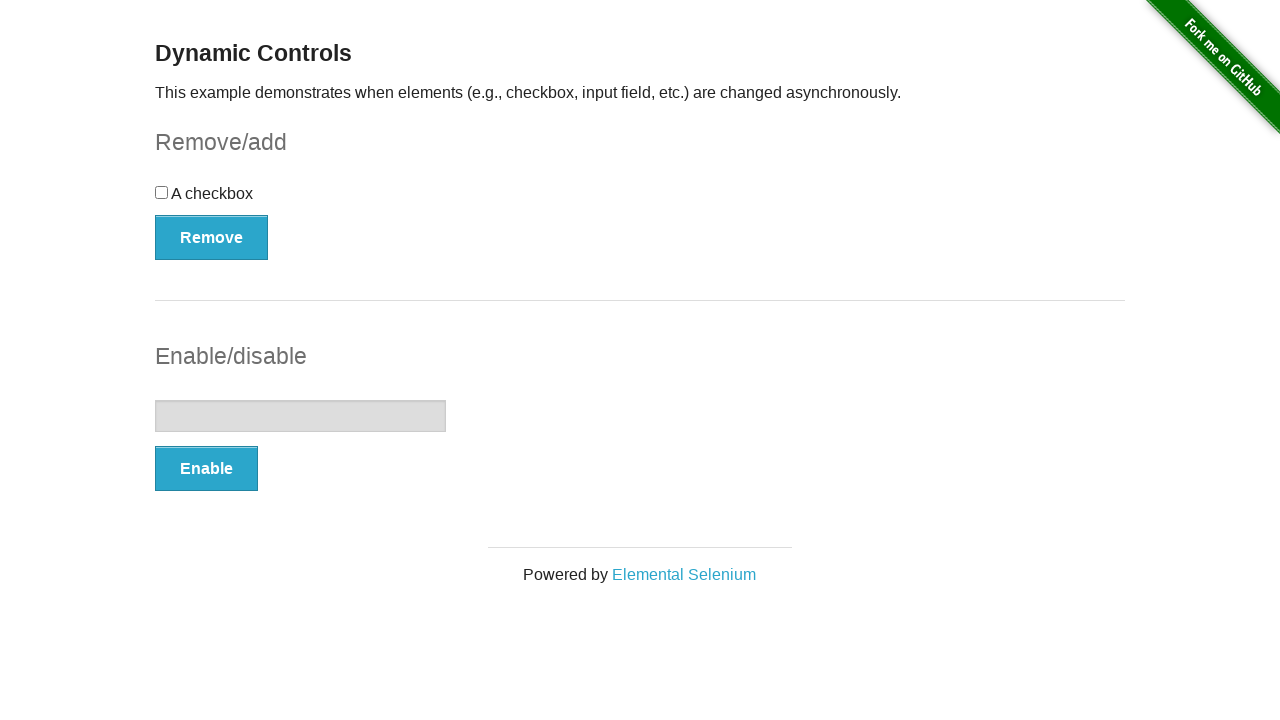

Clicked the Enable button at (206, 469) on button:has-text('Enable')
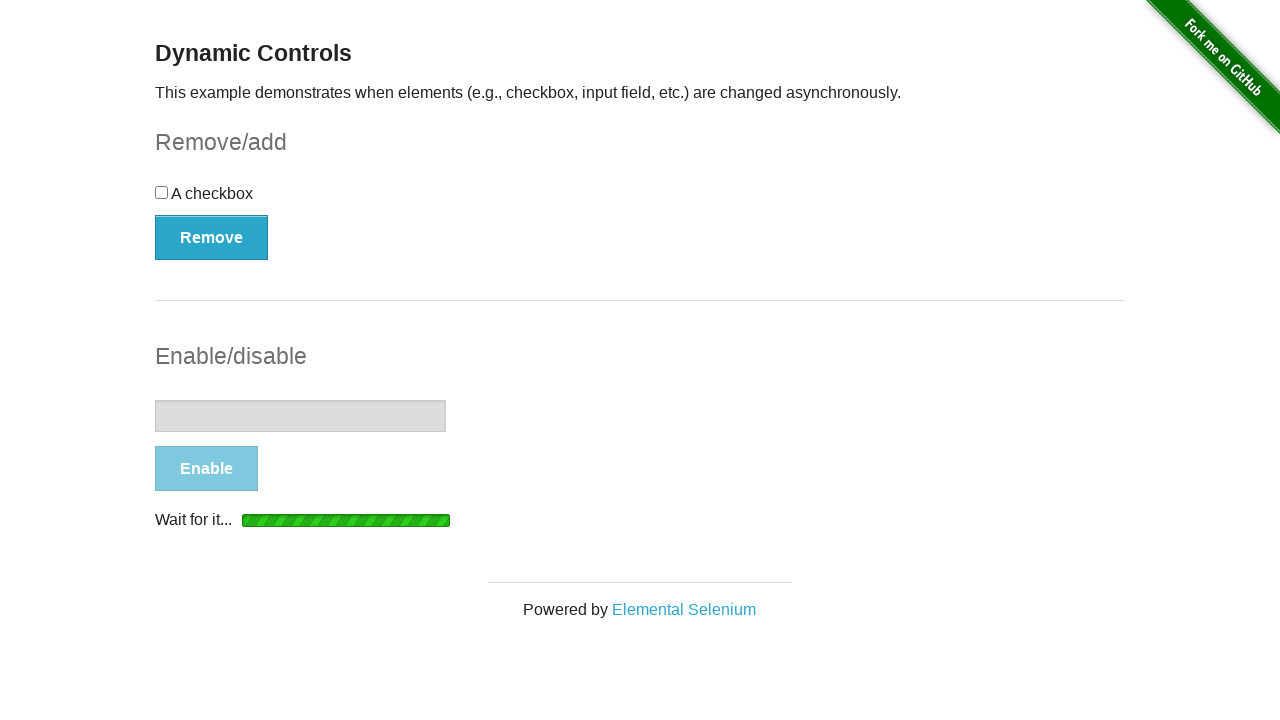

Loading indicator appeared
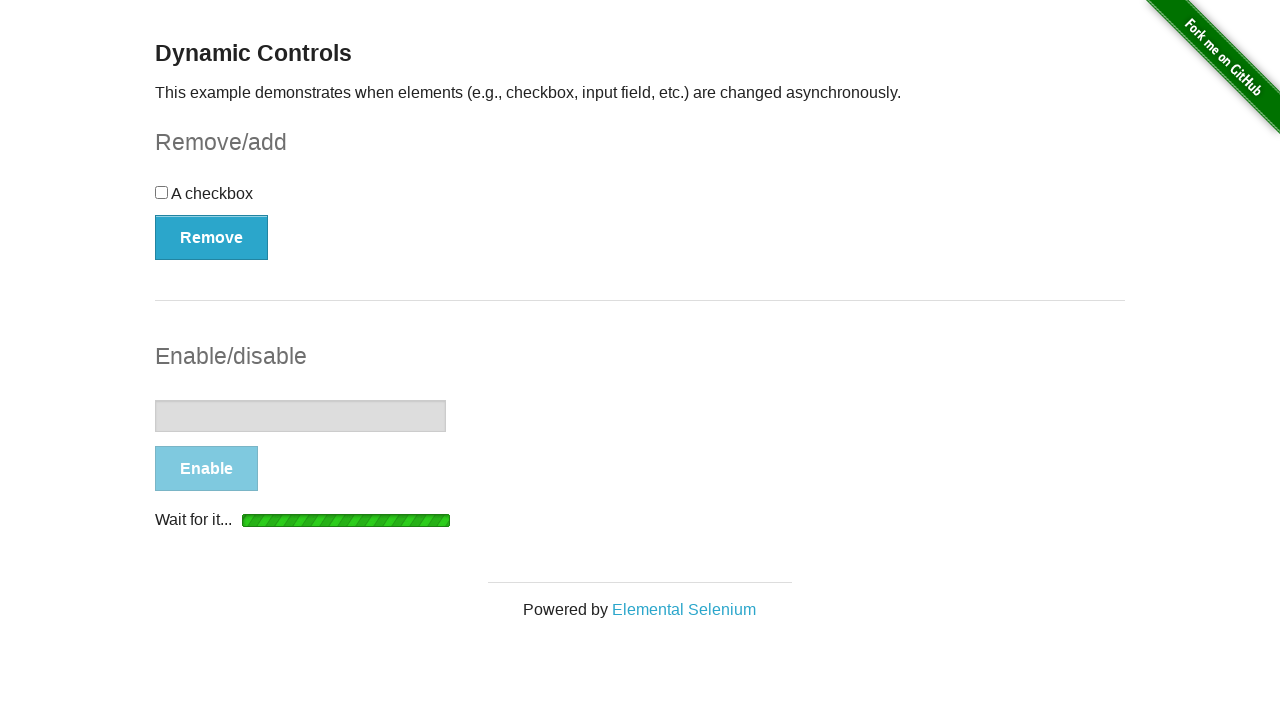

Loading indicator disappeared
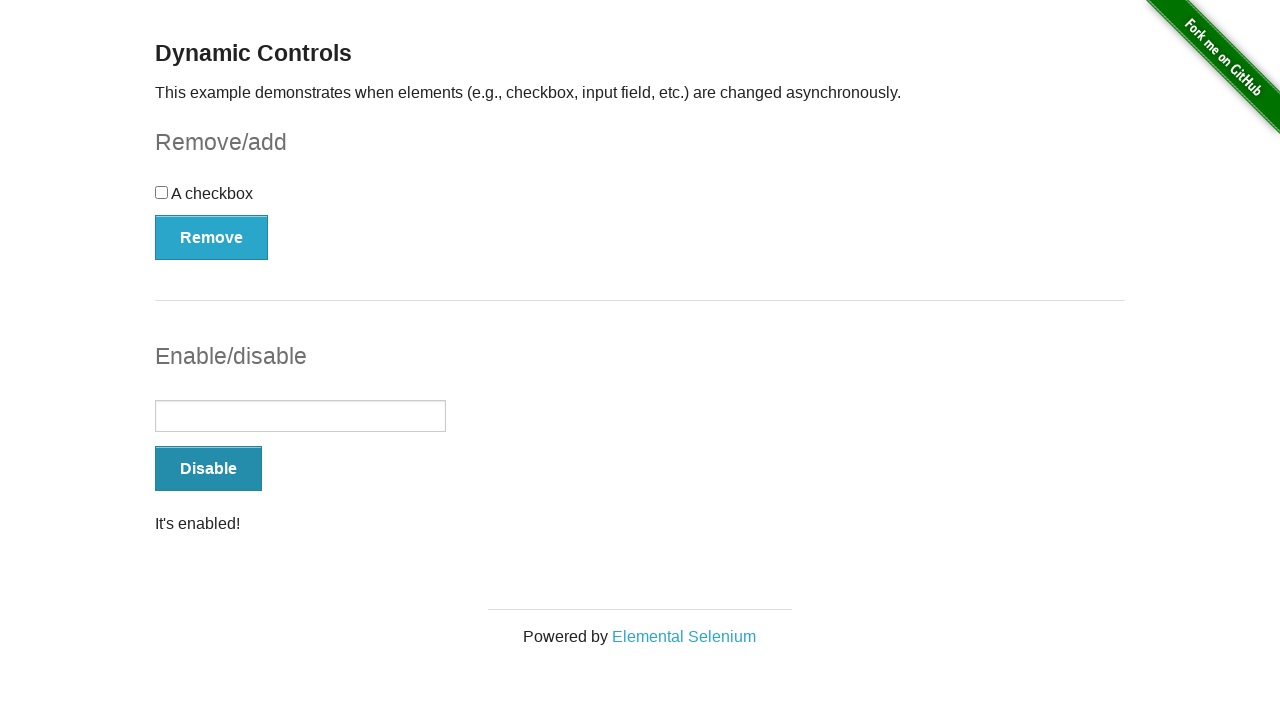

Confirmation text 'It's enabled!' appeared
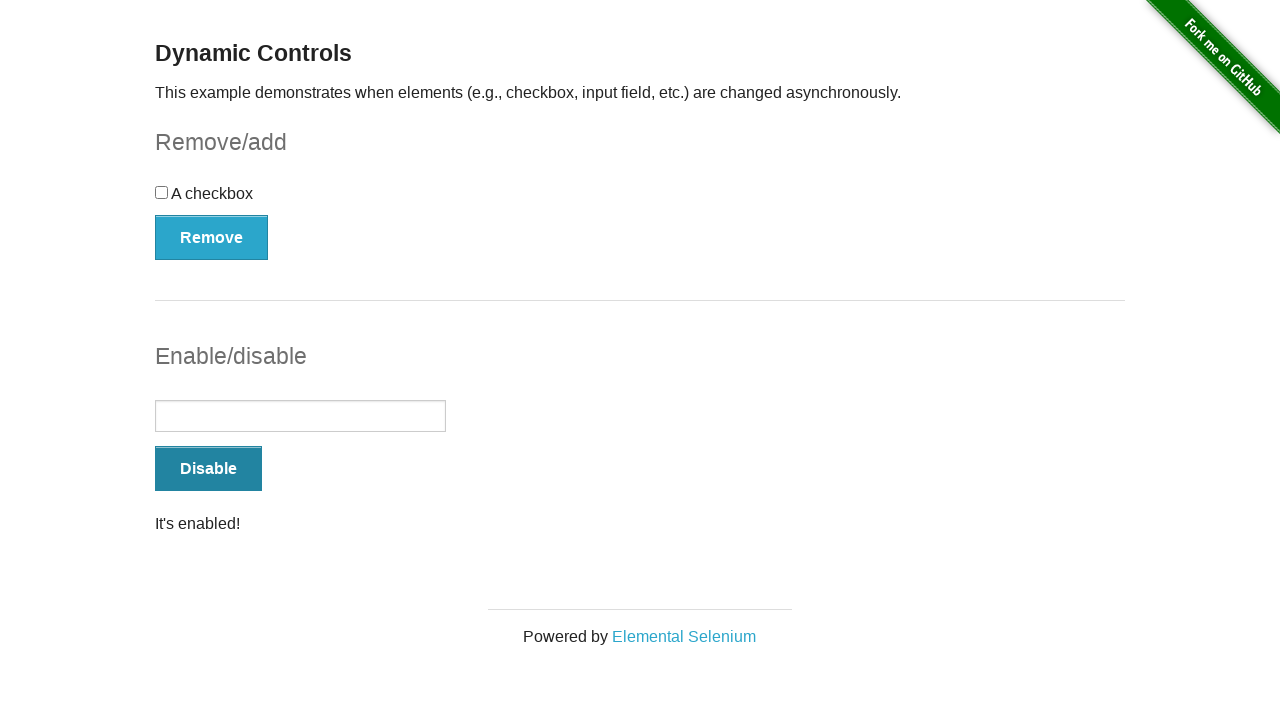

Verified input field is now enabled
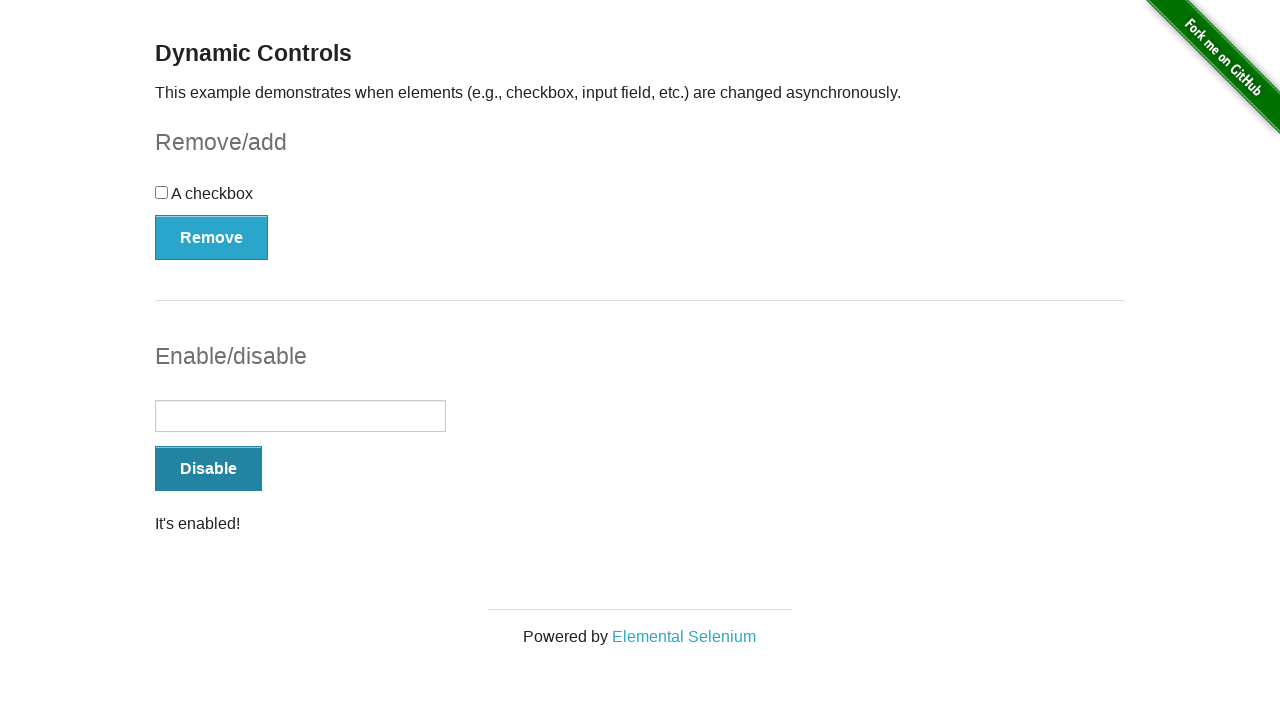

Clicked the Disable button at (208, 469) on button:has-text('Disable')
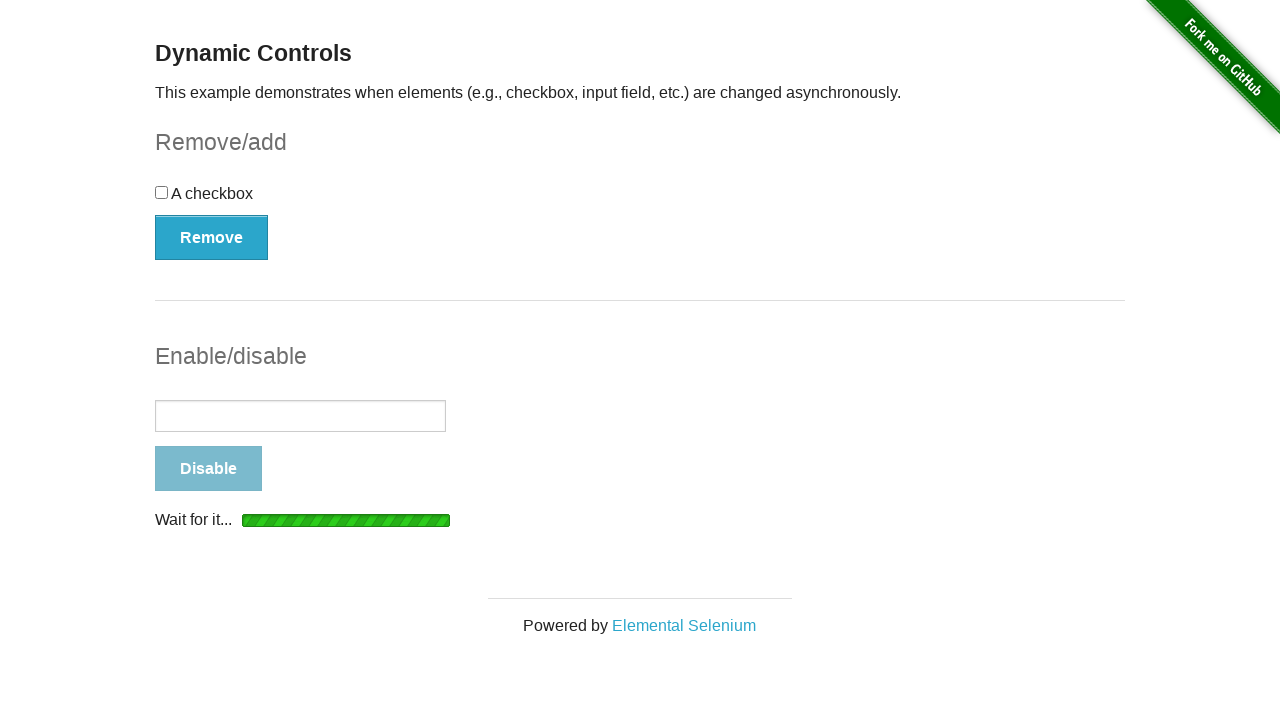

Loading indicator appeared
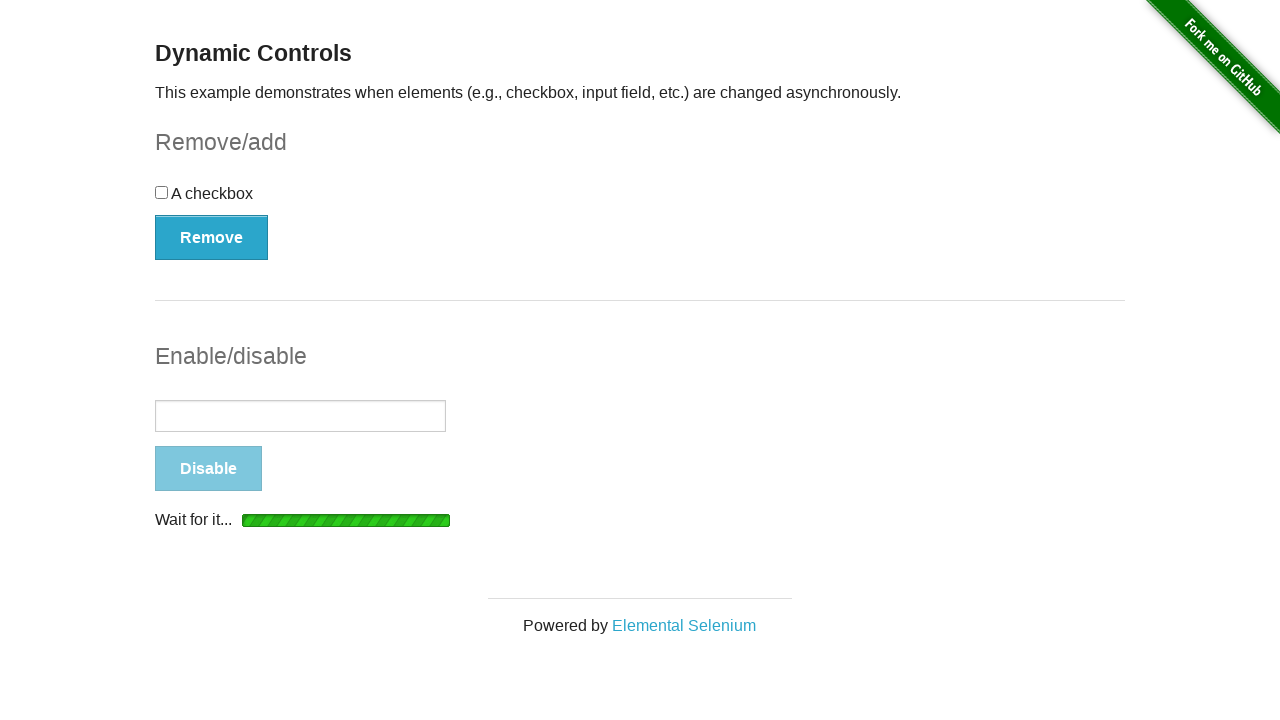

Loading indicator disappeared
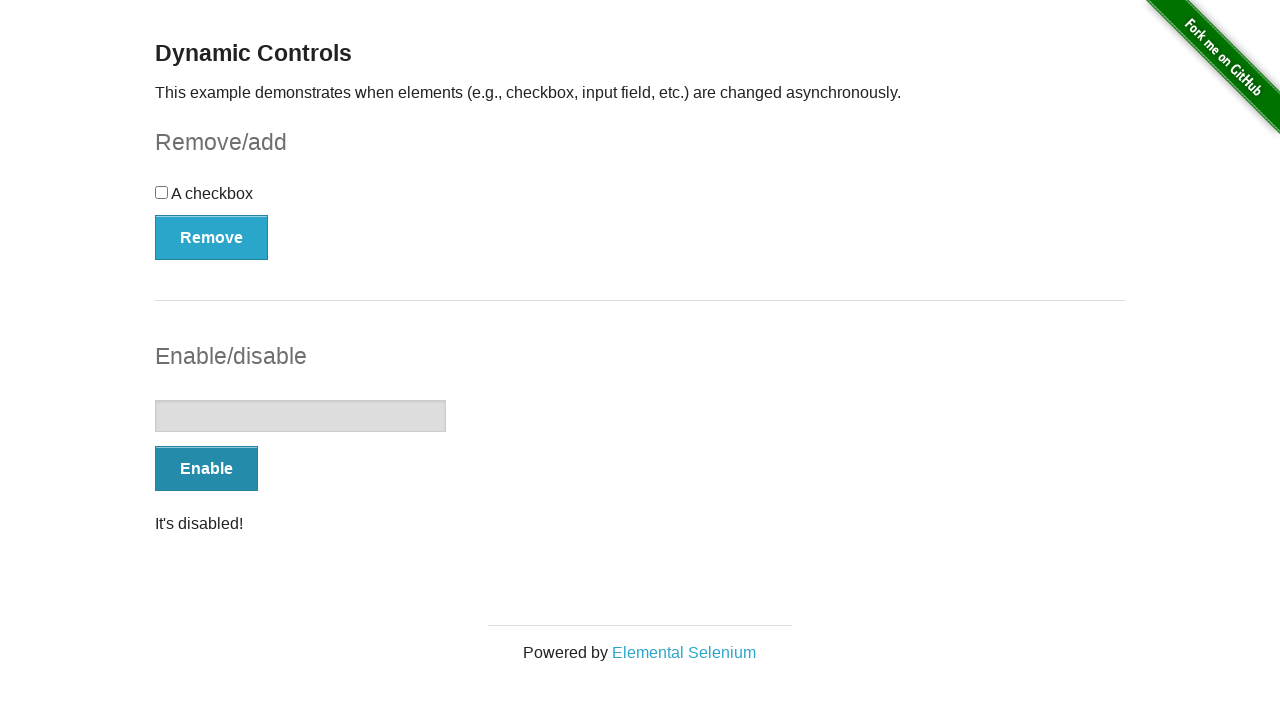

Confirmation text 'It's disabled!' appeared
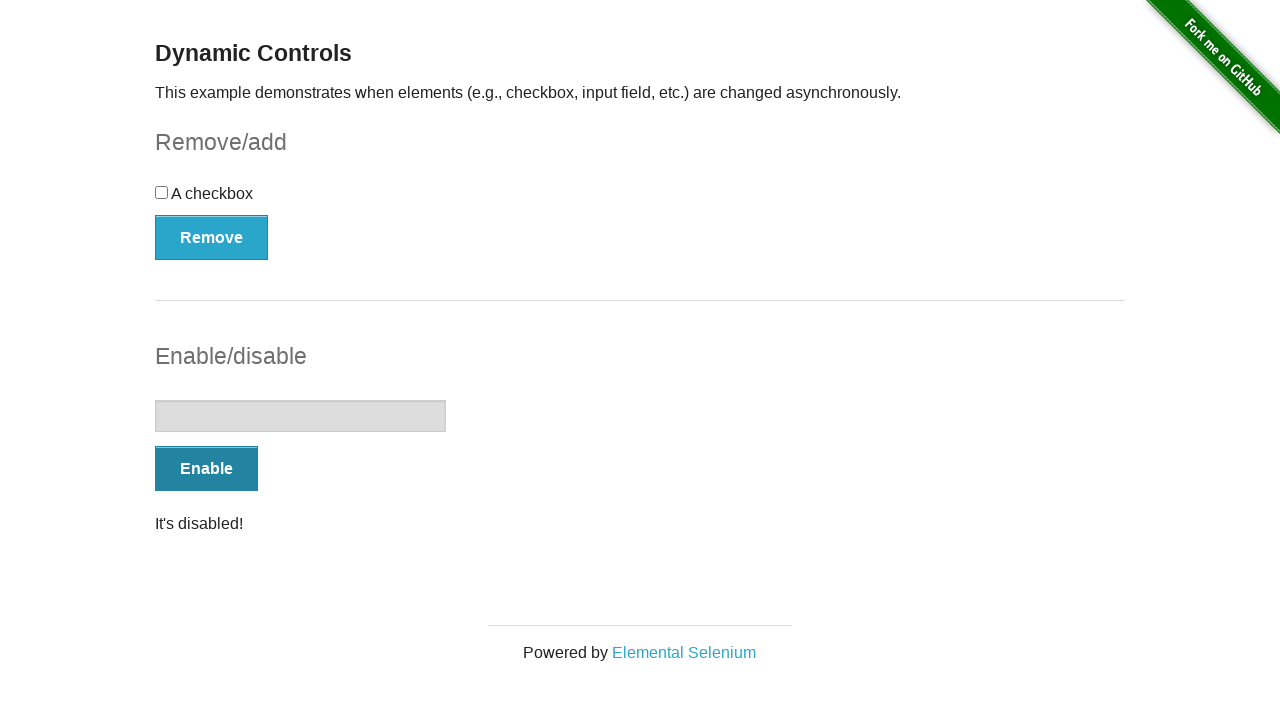

Verified input field is now disabled
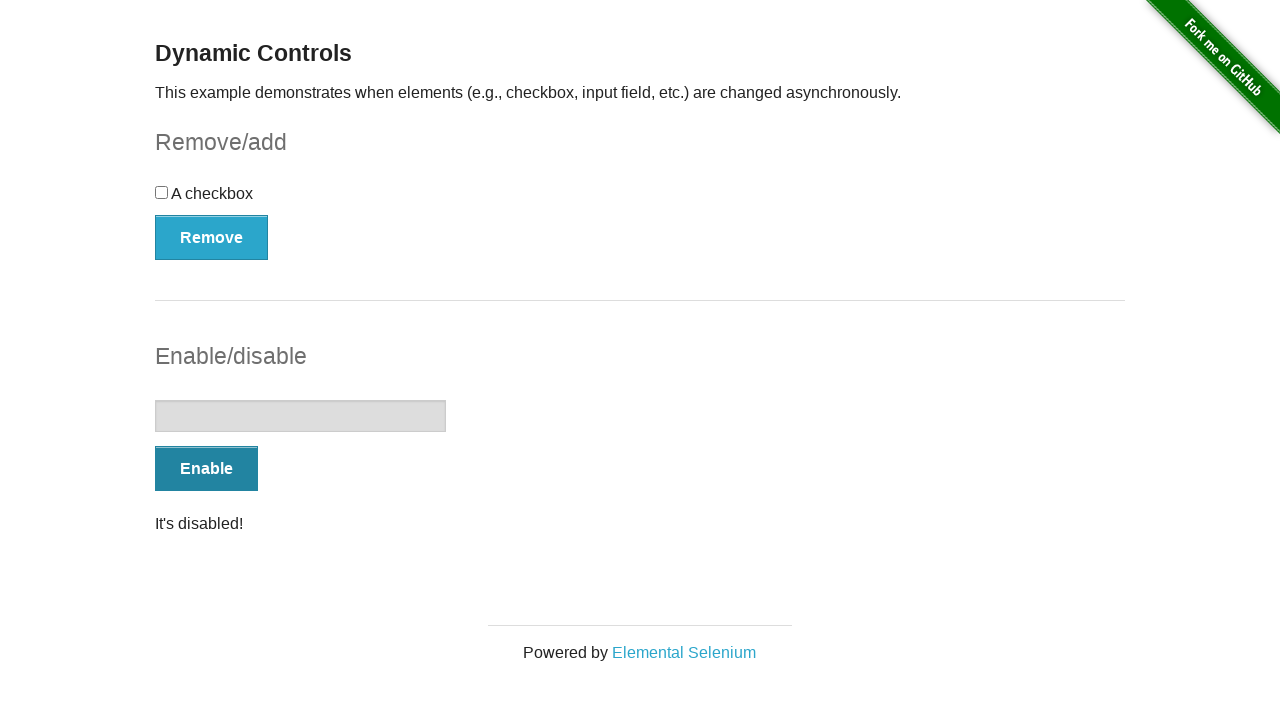

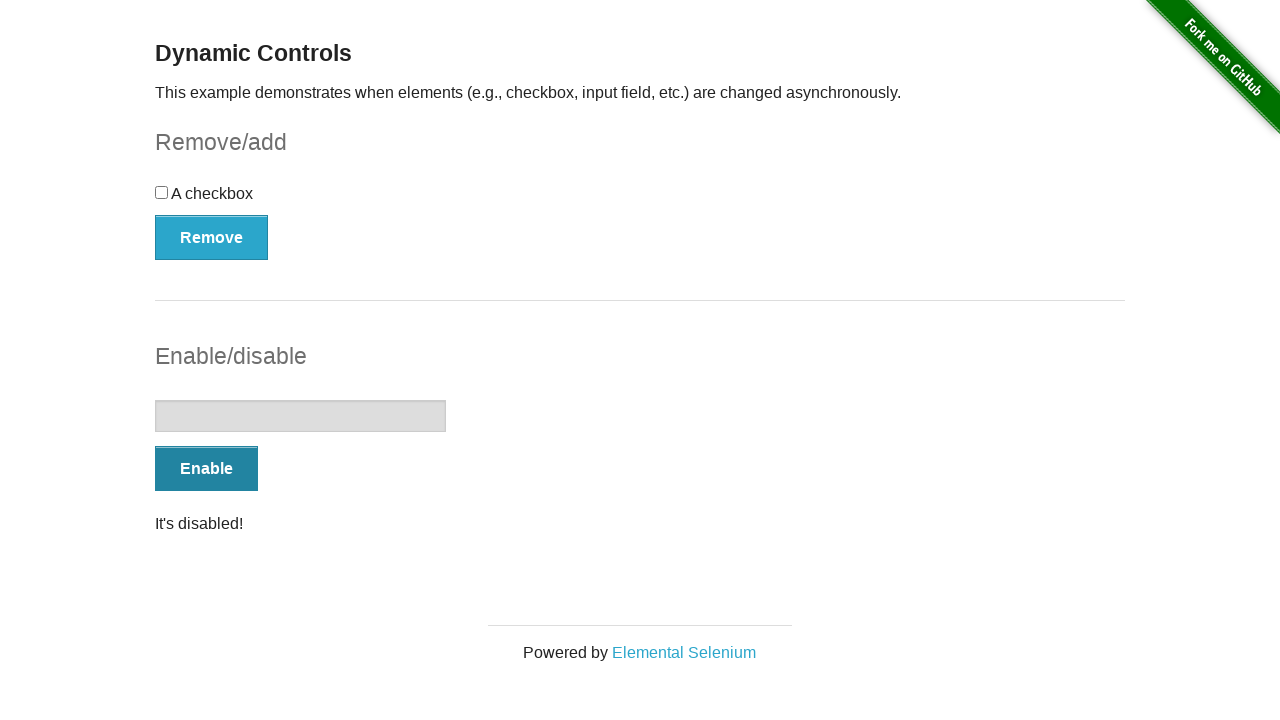